Tests customer deletion by navigating to the customers list and deleting a customer from the table.

Starting URL: https://www.globalsqa.com/angularJs-protractor/BankingProject/#/manager

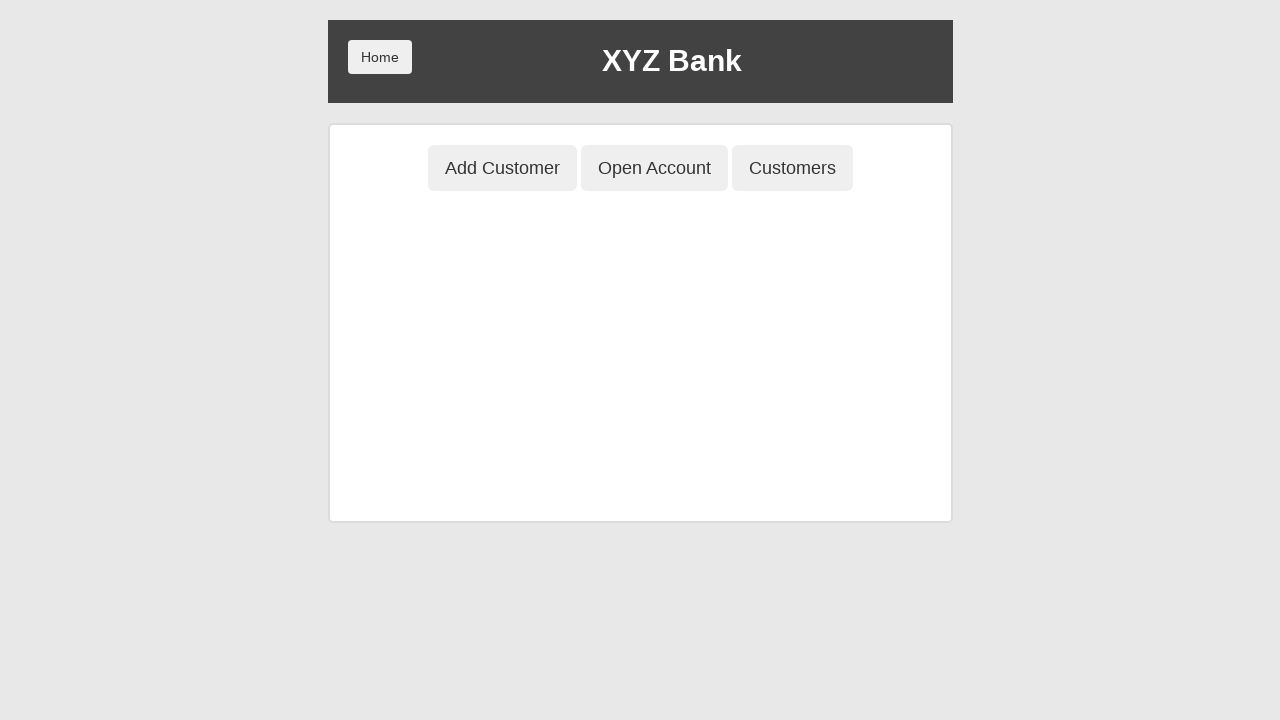

Clicked on Customers button to navigate to customers list at (792, 168) on button[ng-class='btnClass3']
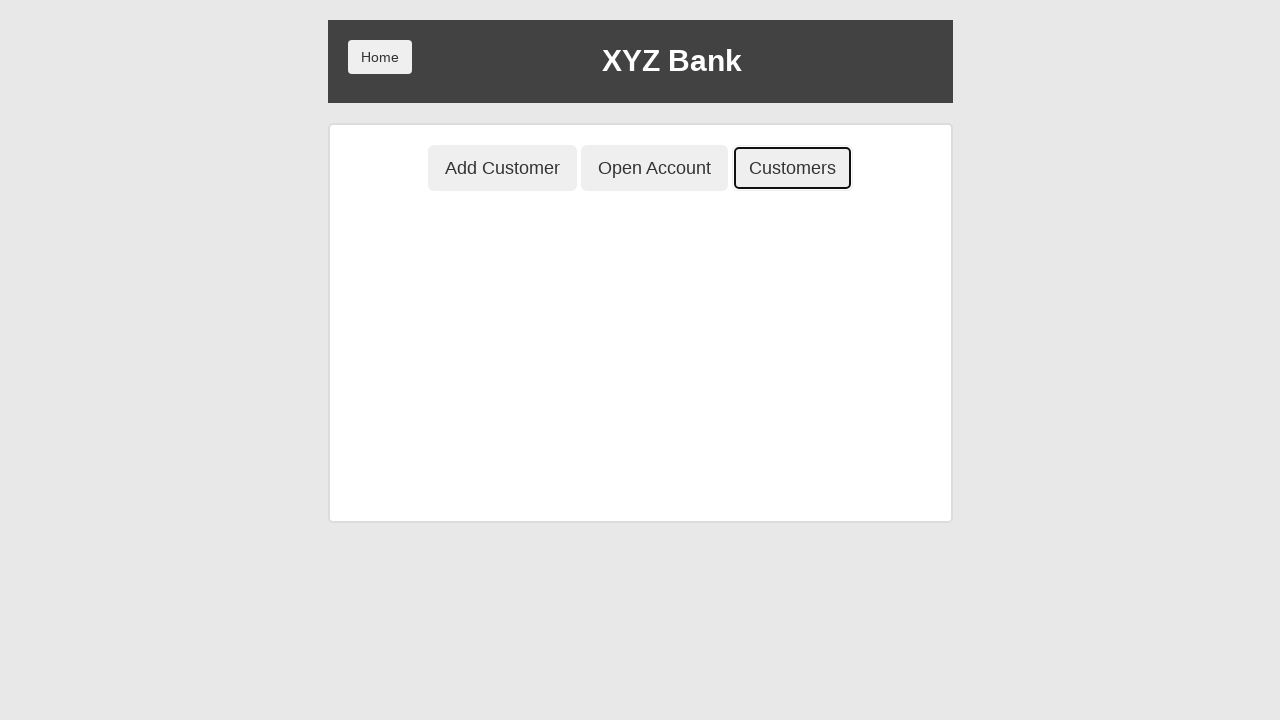

Customer table loaded with rows displayed
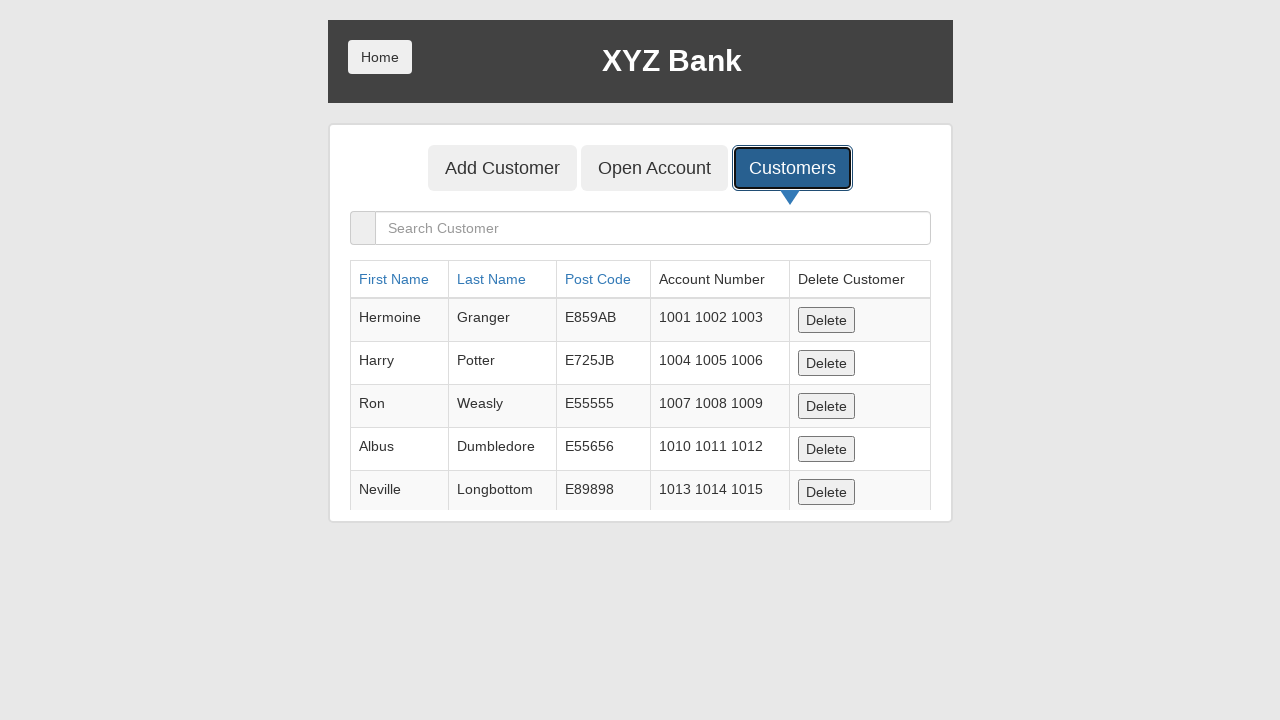

Clicked delete button on first customer row at (826, 320) on table.table tbody tr:first-child button[ng-click='deleteCust(cust)']
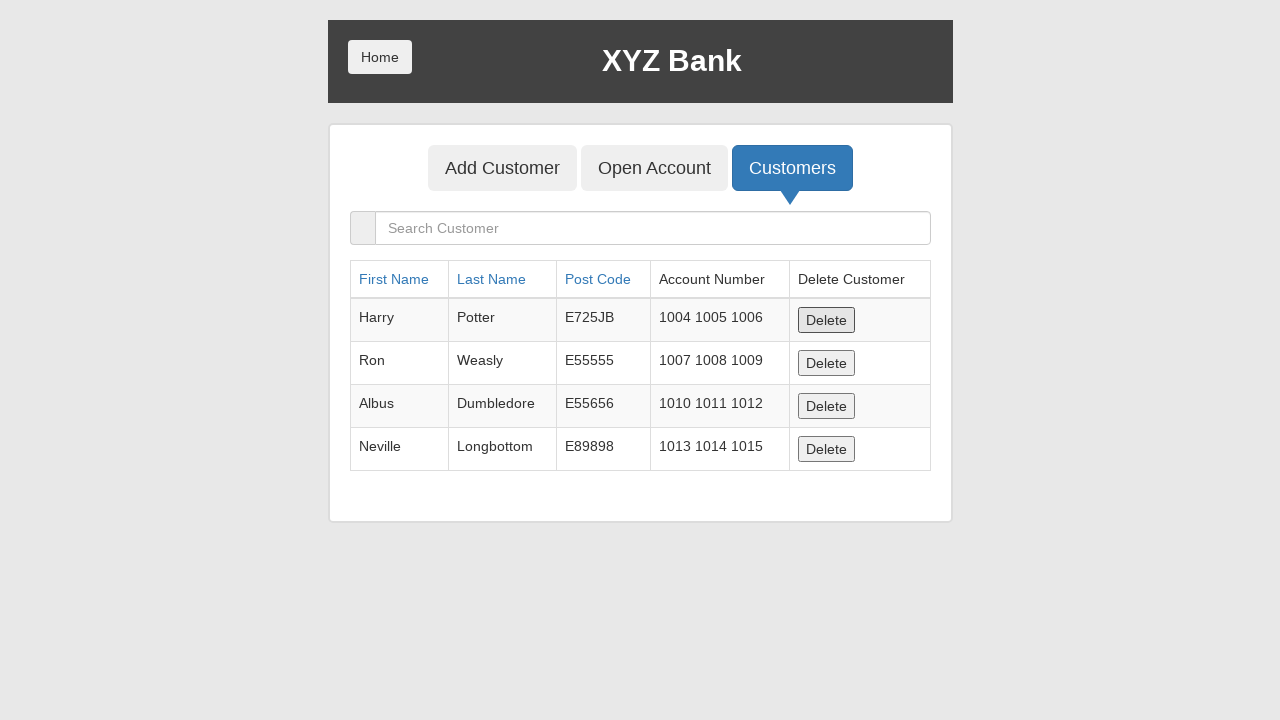

Waited for table to update after customer deletion
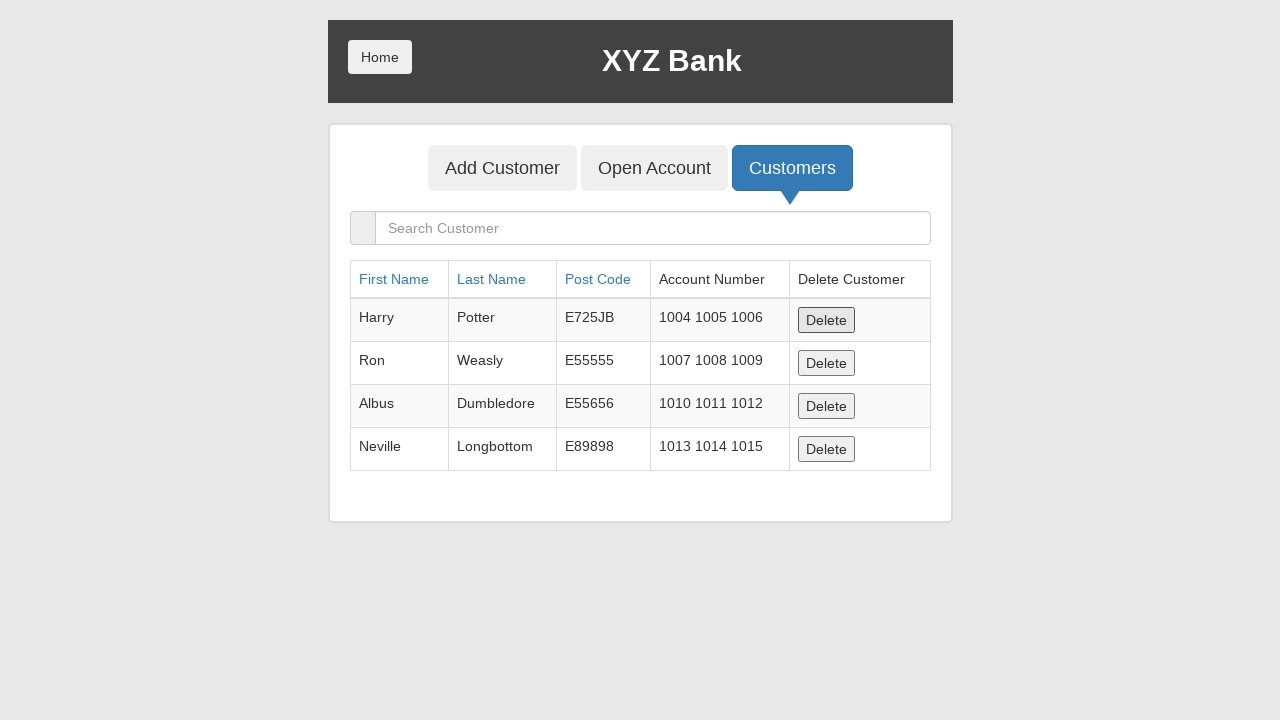

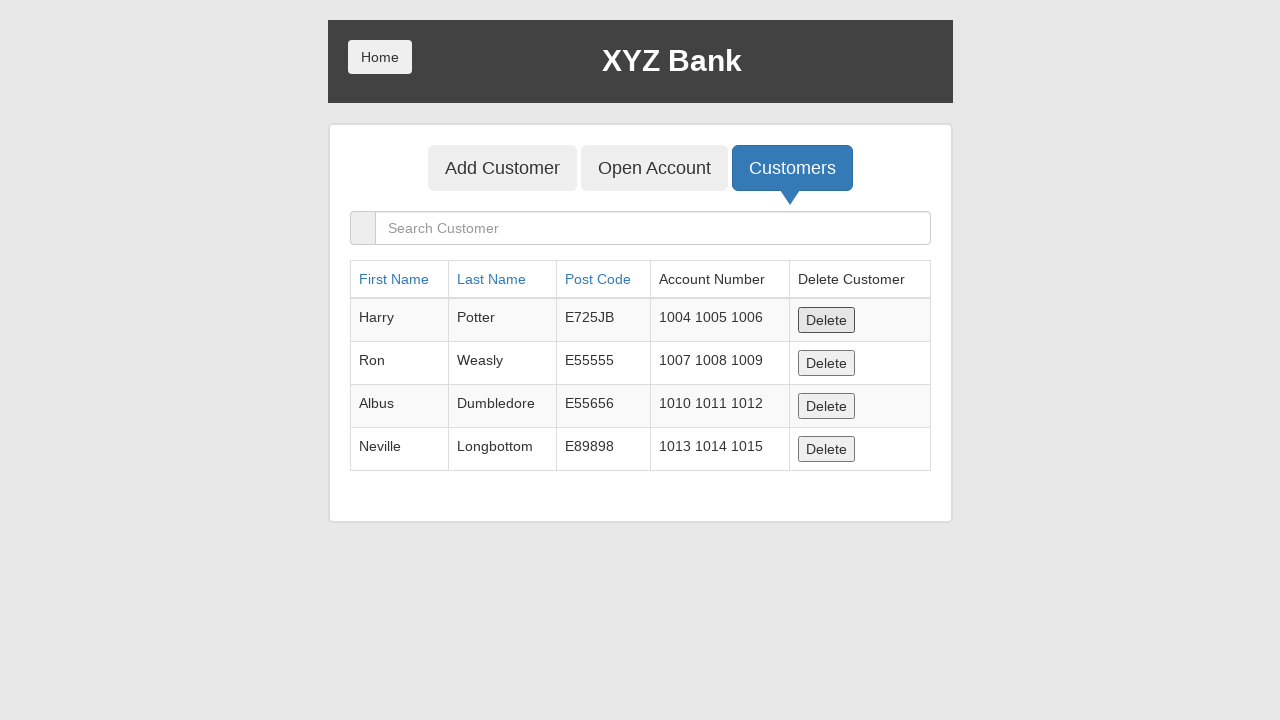